Navigates to an Angular demo application and clicks on the library button while intercepting and failing specific network requests

Starting URL: https://rahulshettyacademy.com/angularAppdemo/

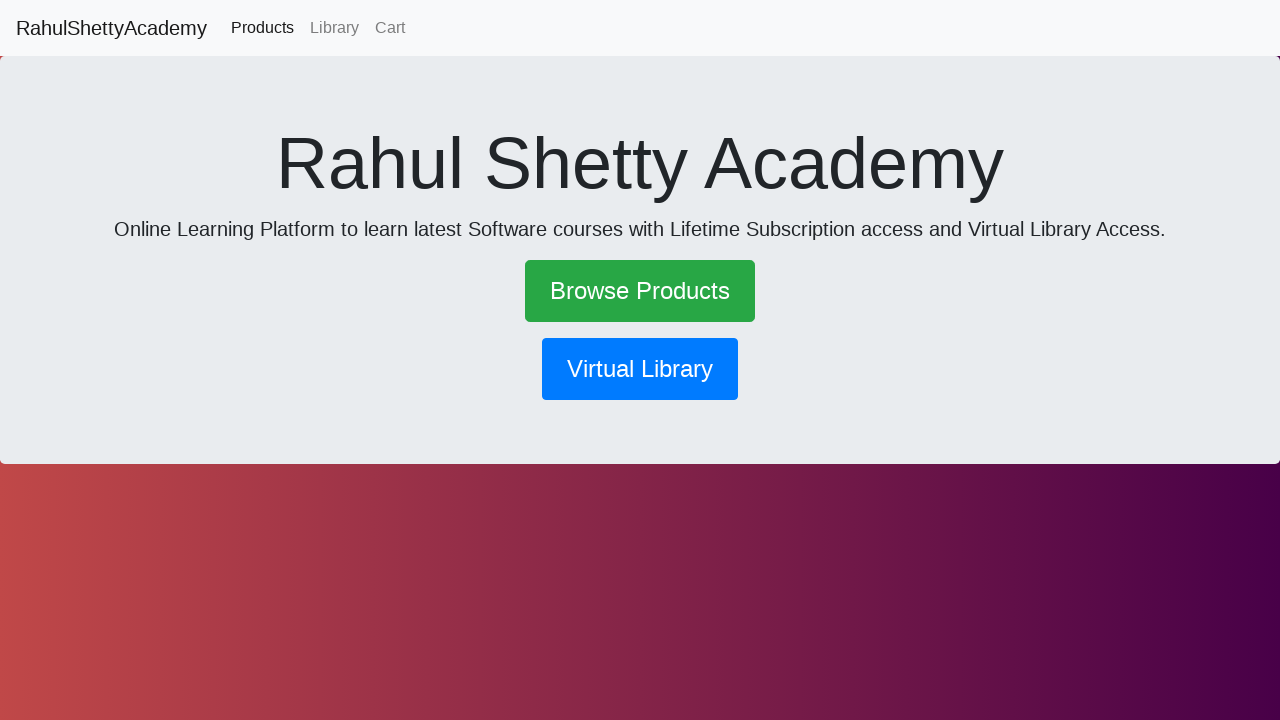

Navigated to Angular demo application
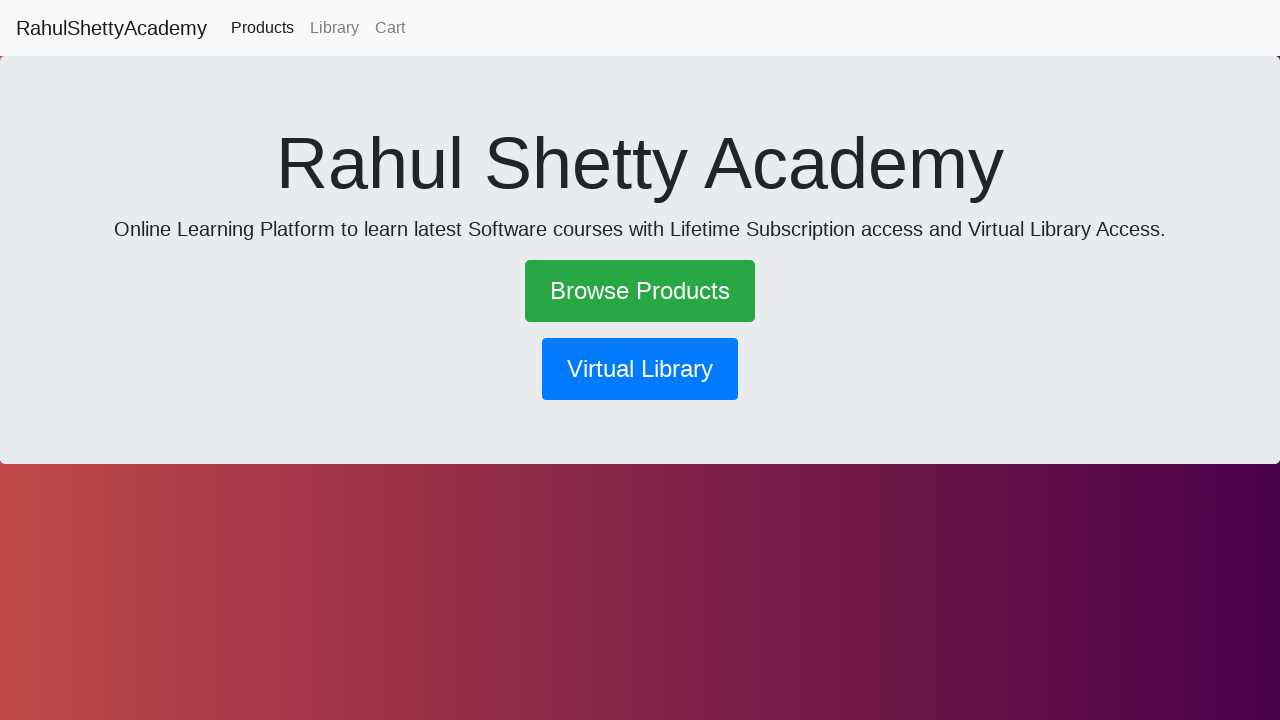

Set up network interception to fail JavaScript requests
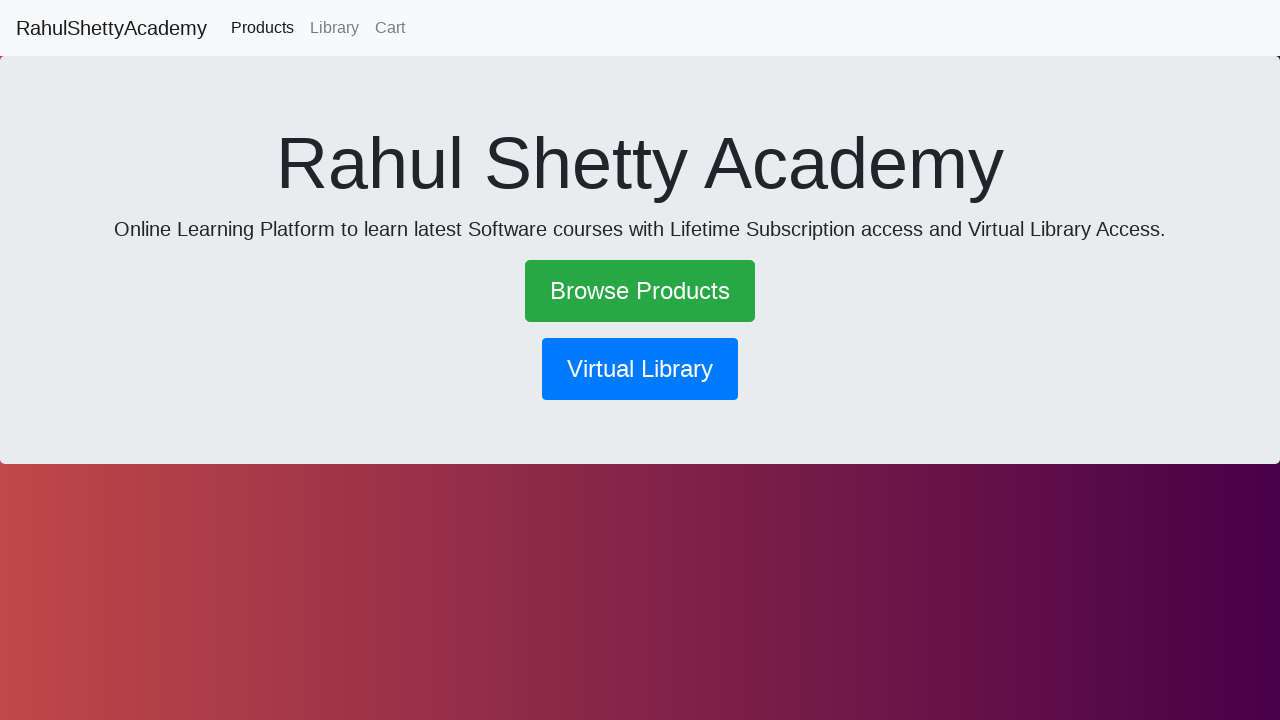

Clicked the library button at (640, 369) on button[routerlink*='library']
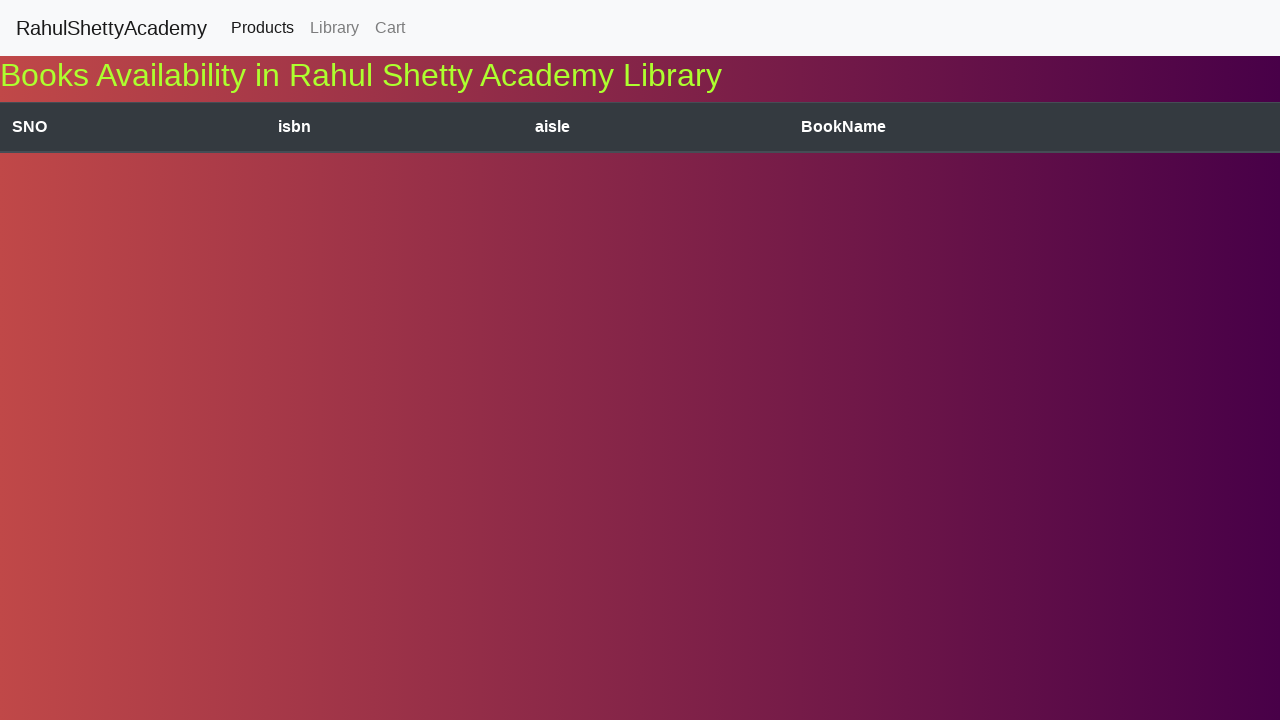

Waited for page to process the click
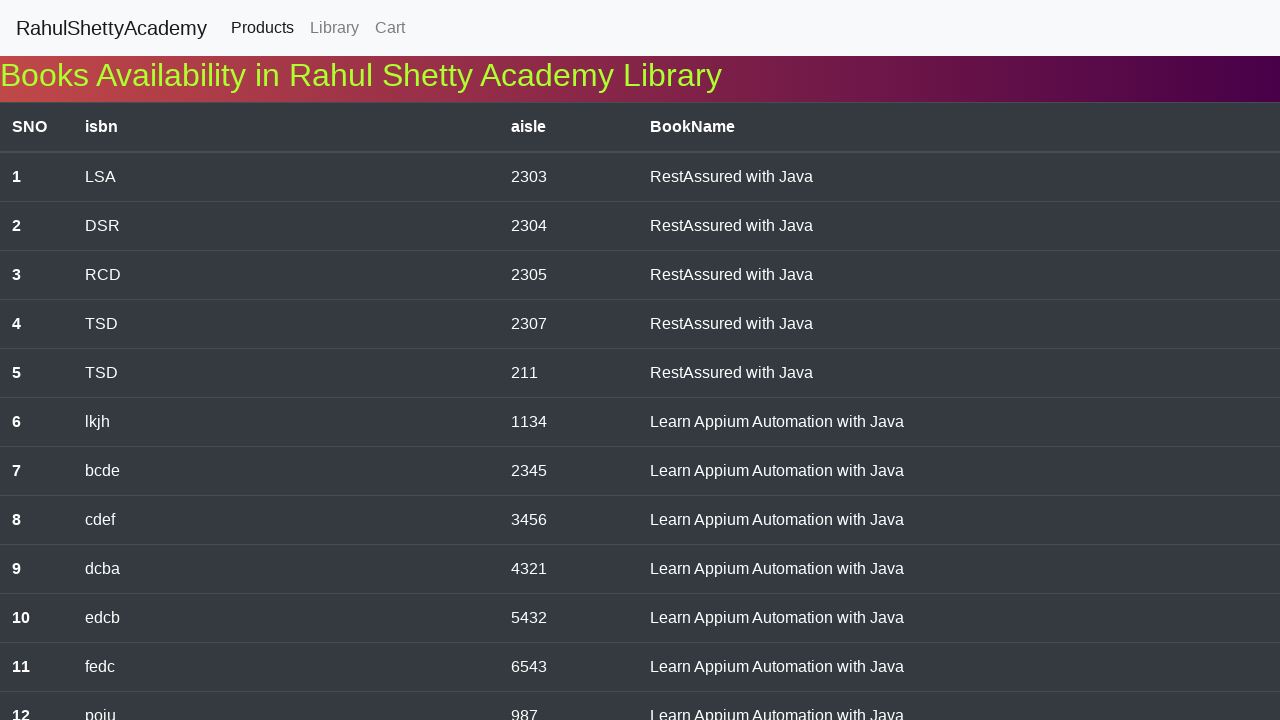

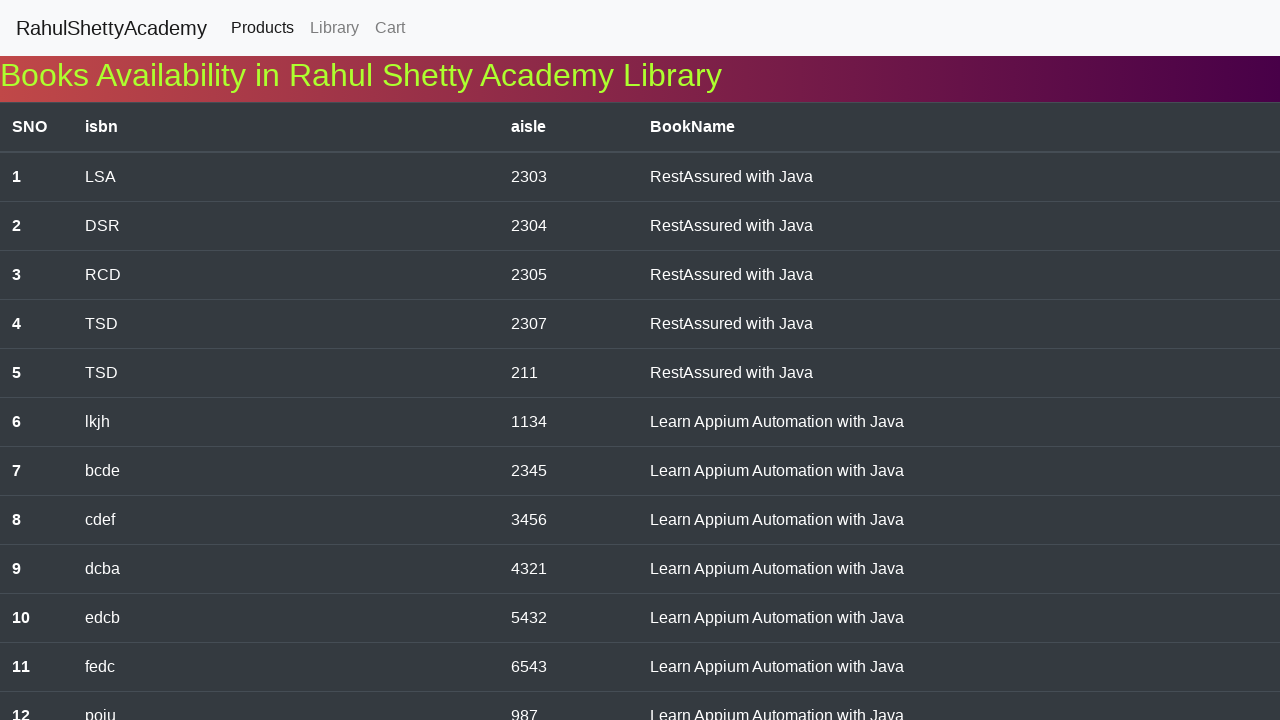